Tests form validation by filling multiple input fields with data and verifying error messages appear when invalid data is submitted

Starting URL: https://devmountain-qa.github.io/enter-wanted/1.4_Assignment/index.html

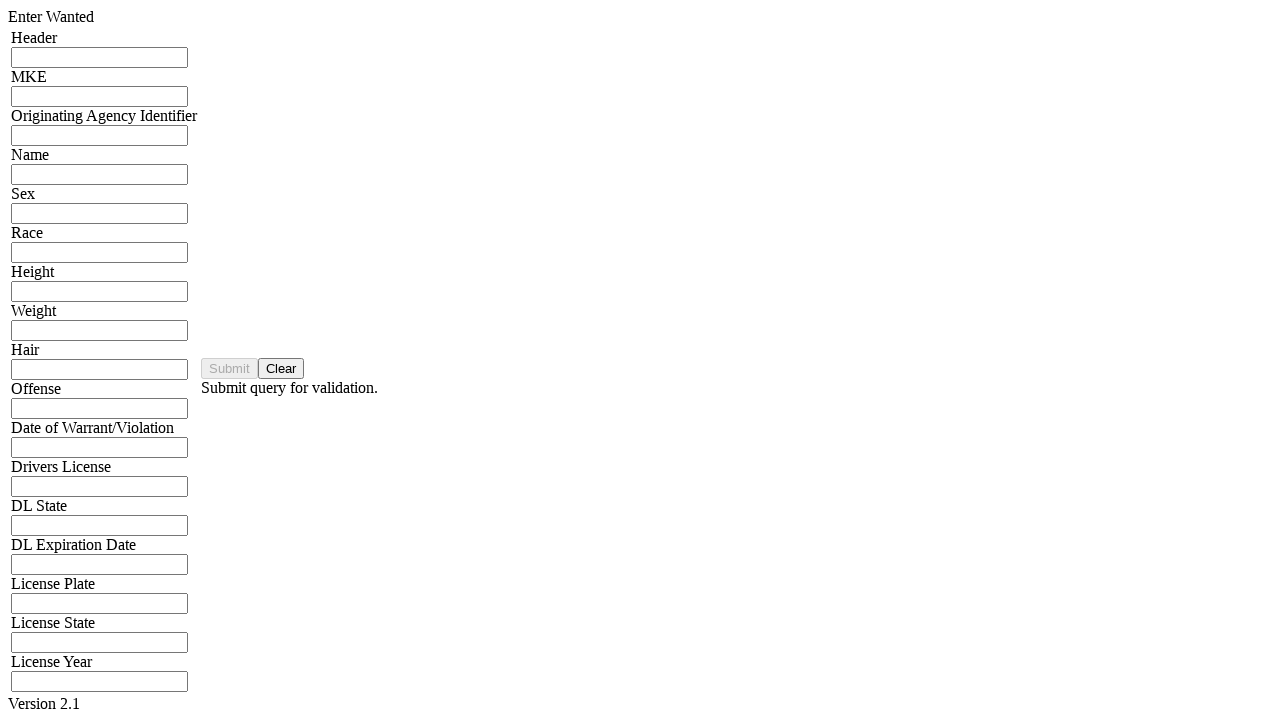

Filled header input field with 'Hello World' on input[name="hdrInput"]
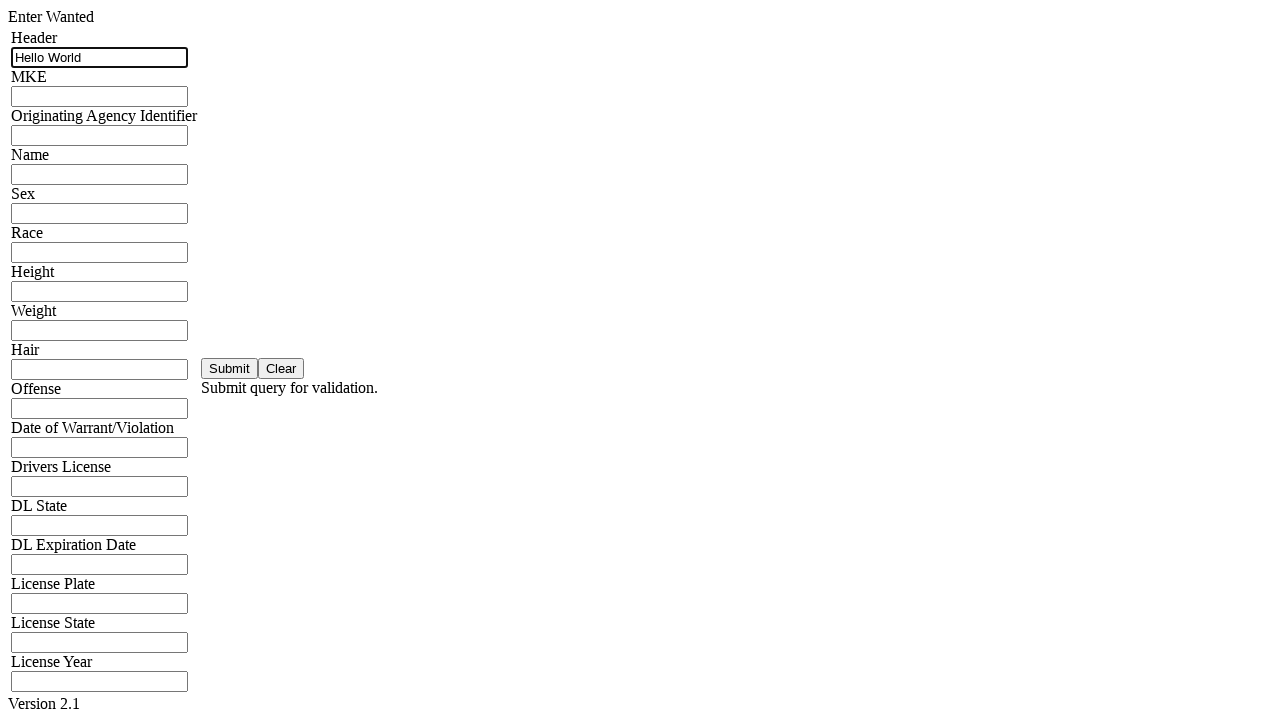

Filled MKE input field with 'Hi' on input[name="mkeInput"]
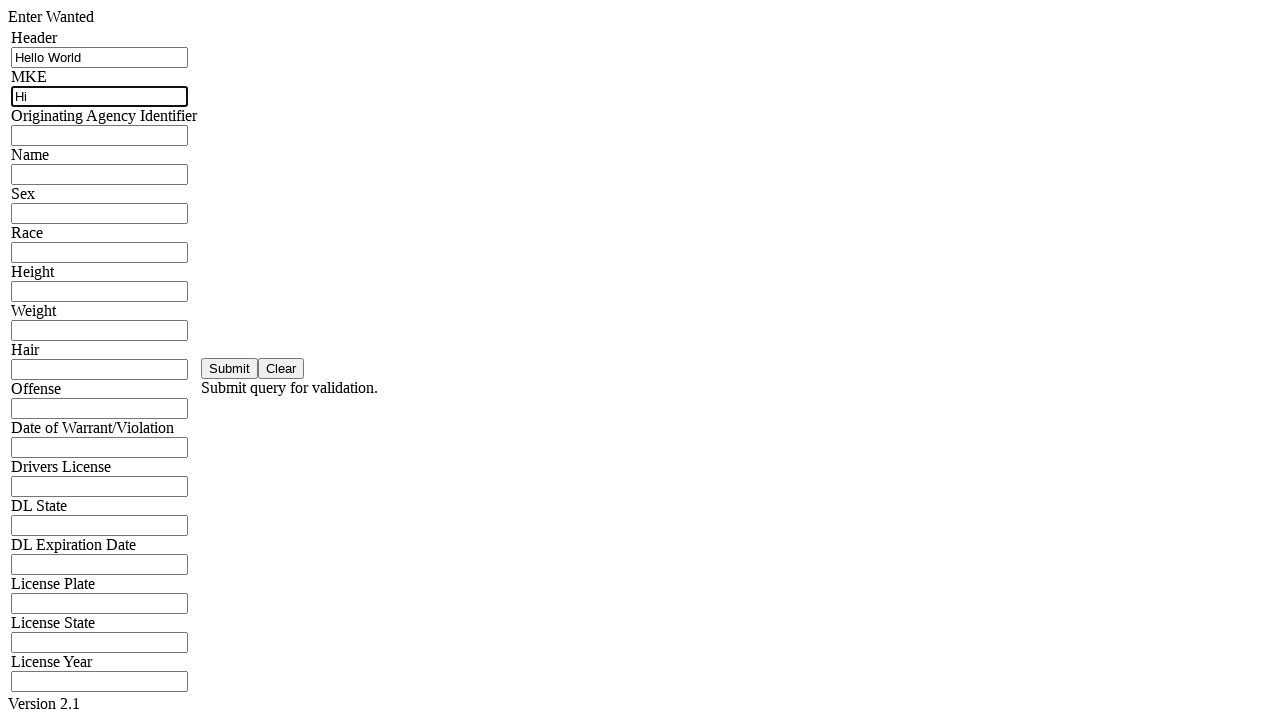

Filled OAI input field with 'LOL' on input[name="oriInput"]
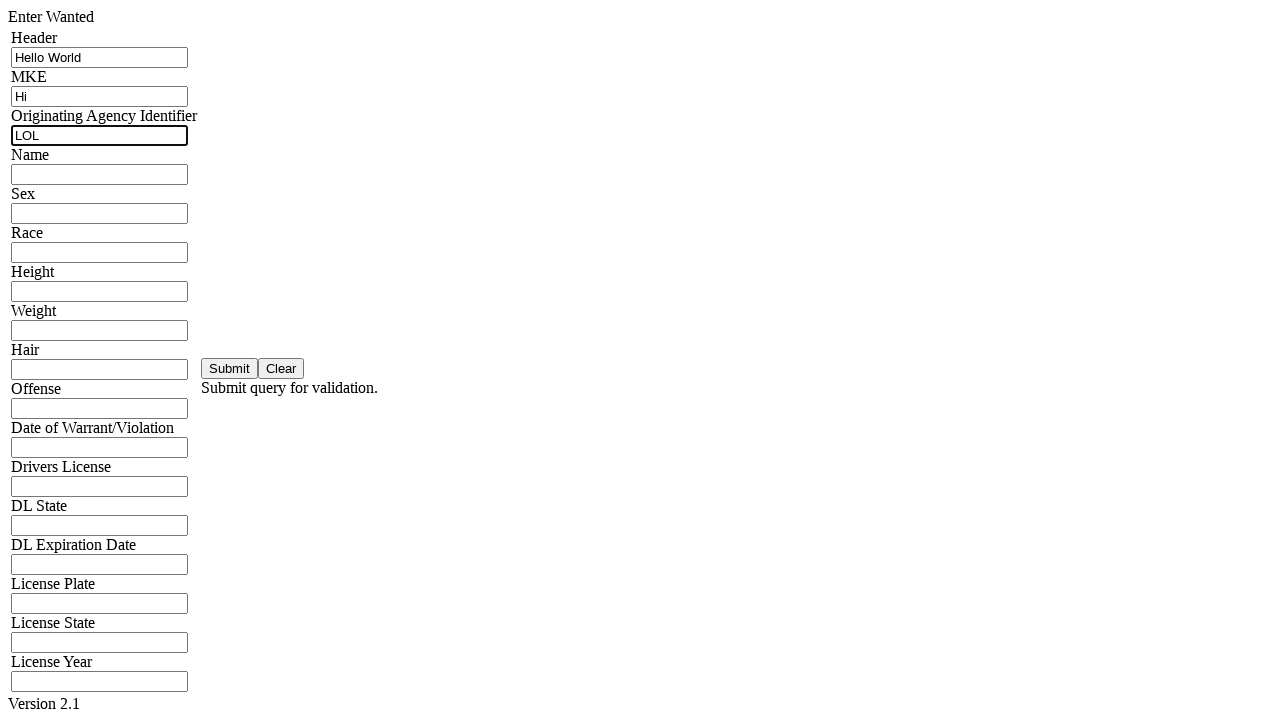

Filled name input field with 'Nick Mullen' on input[name="namInput"]
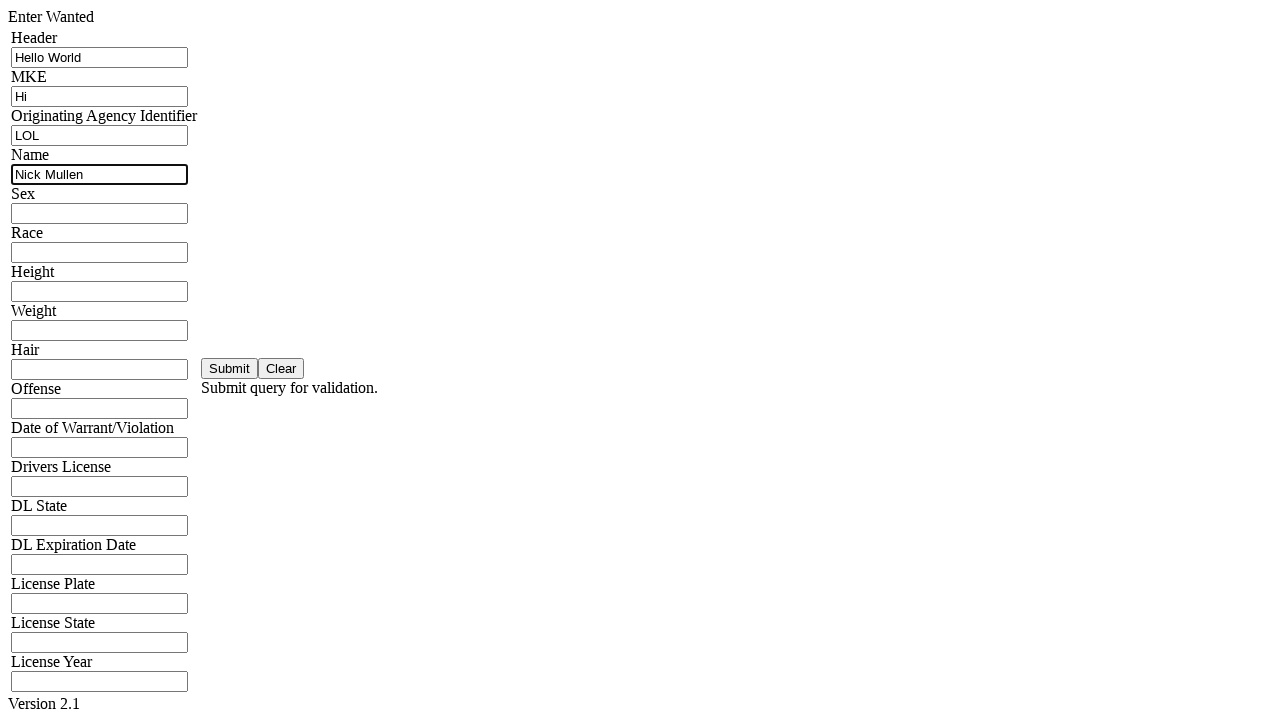

Clicked submit button to trigger validation at (230, 368) on button#saveBtn
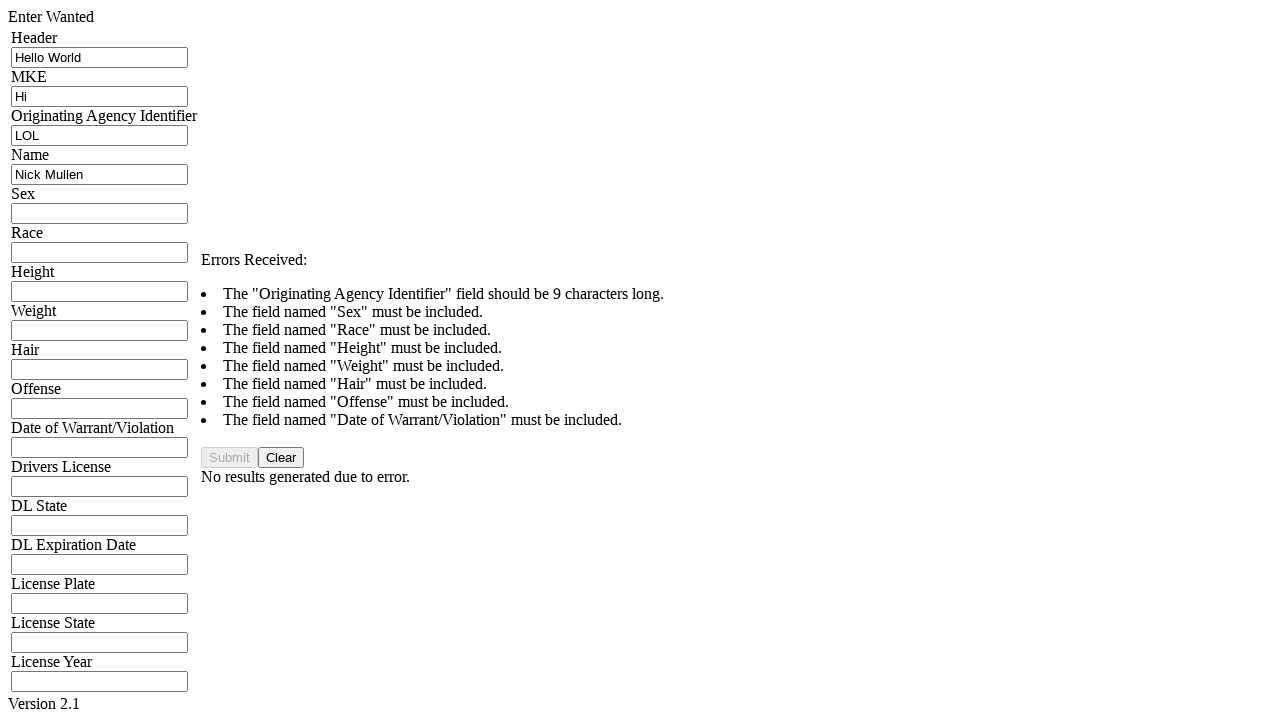

Error message appeared on page
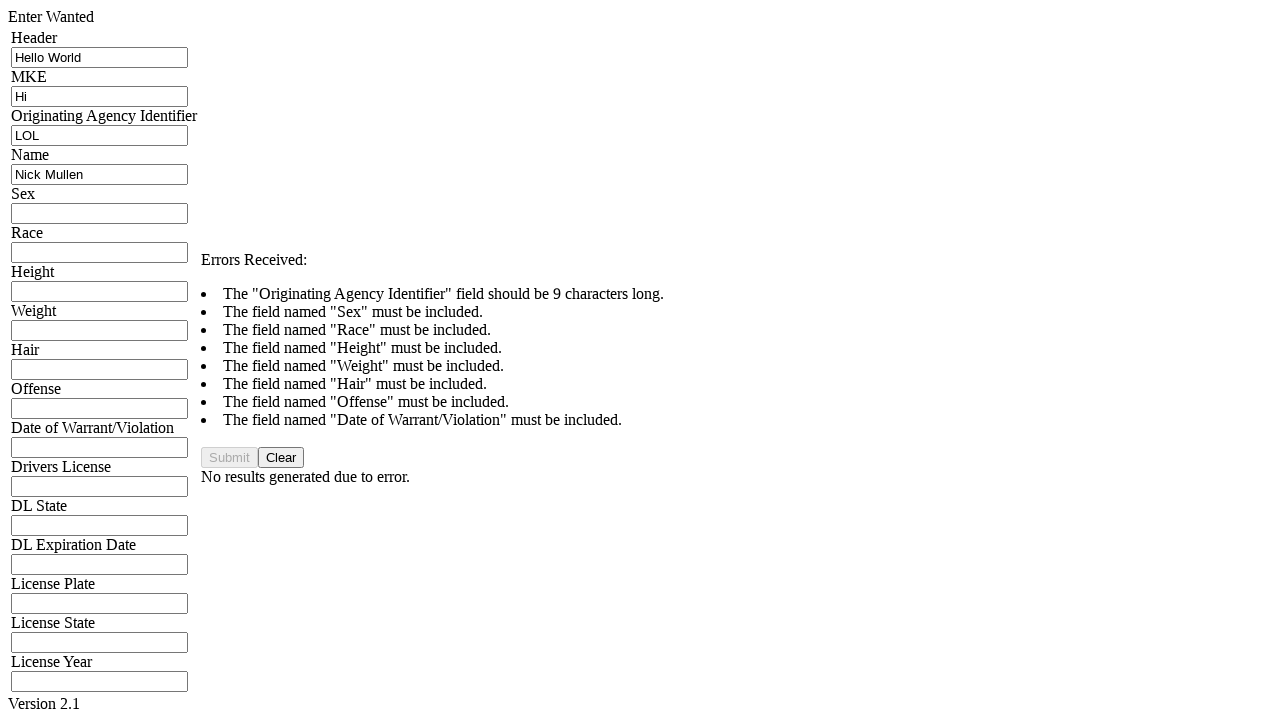

Clicked clear button to reset form at (281, 458) on button#clearBtn
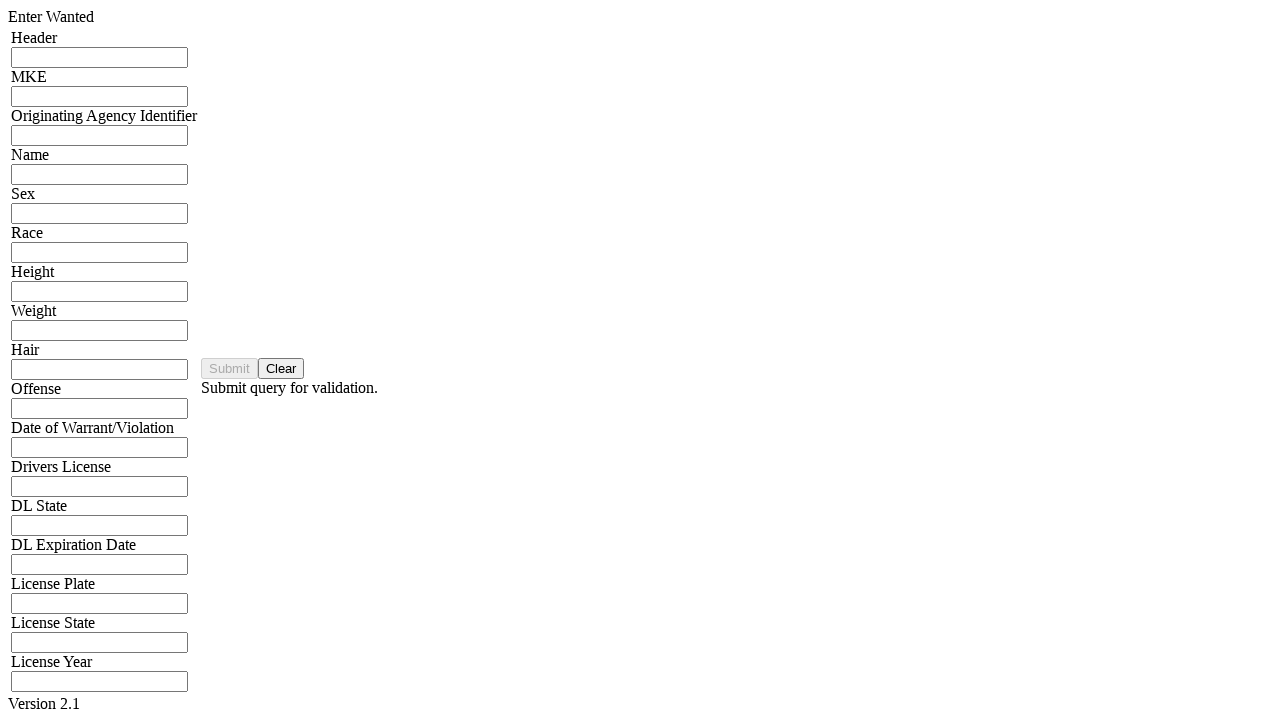

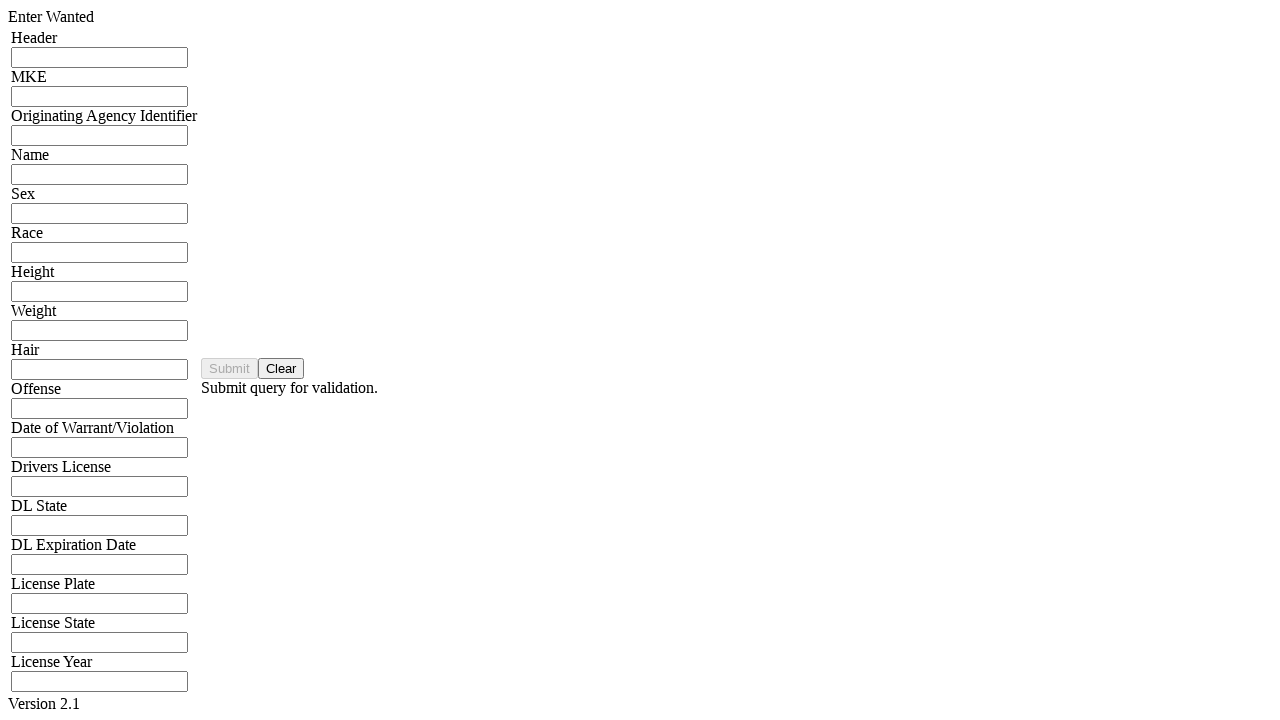